Tests radio button interaction on W3Schools tryit editor by switching to the result iframe and clicking a radio button if it's not already selected

Starting URL: https://www.w3schools.com/tags/tryit.asp?filename=tryhtml5_input_type_radio

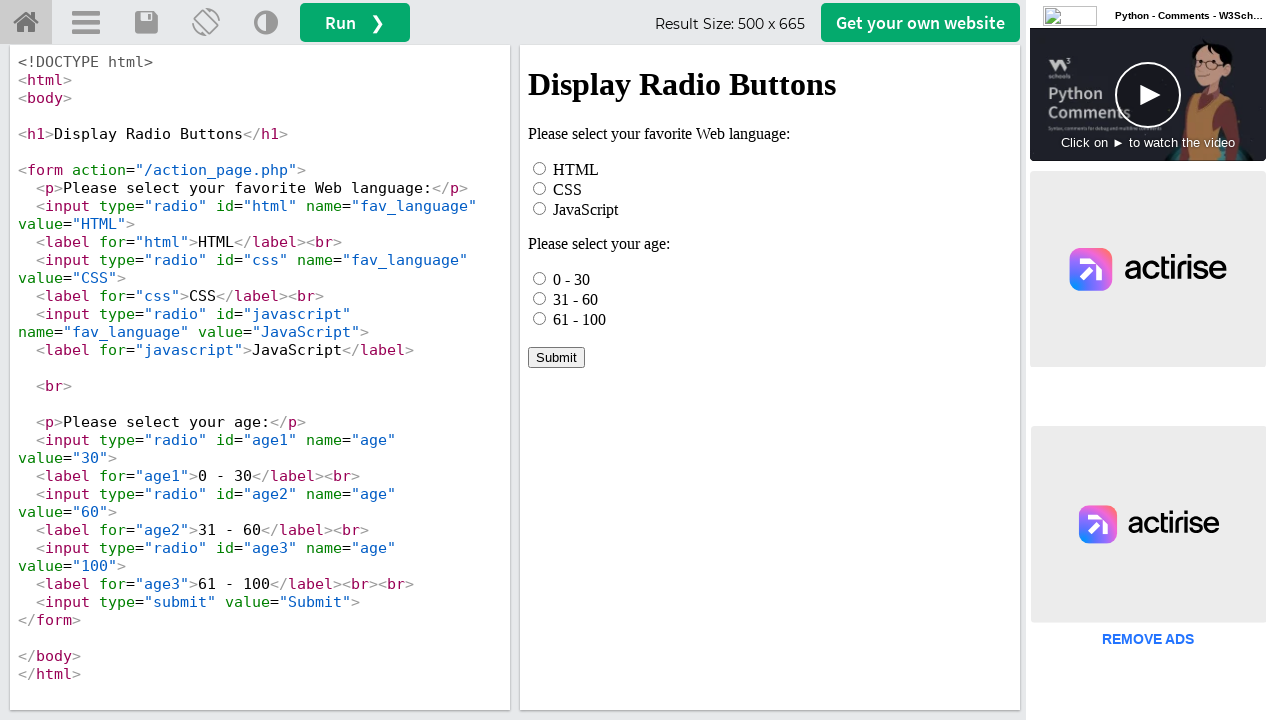

Located the iframeResult frame
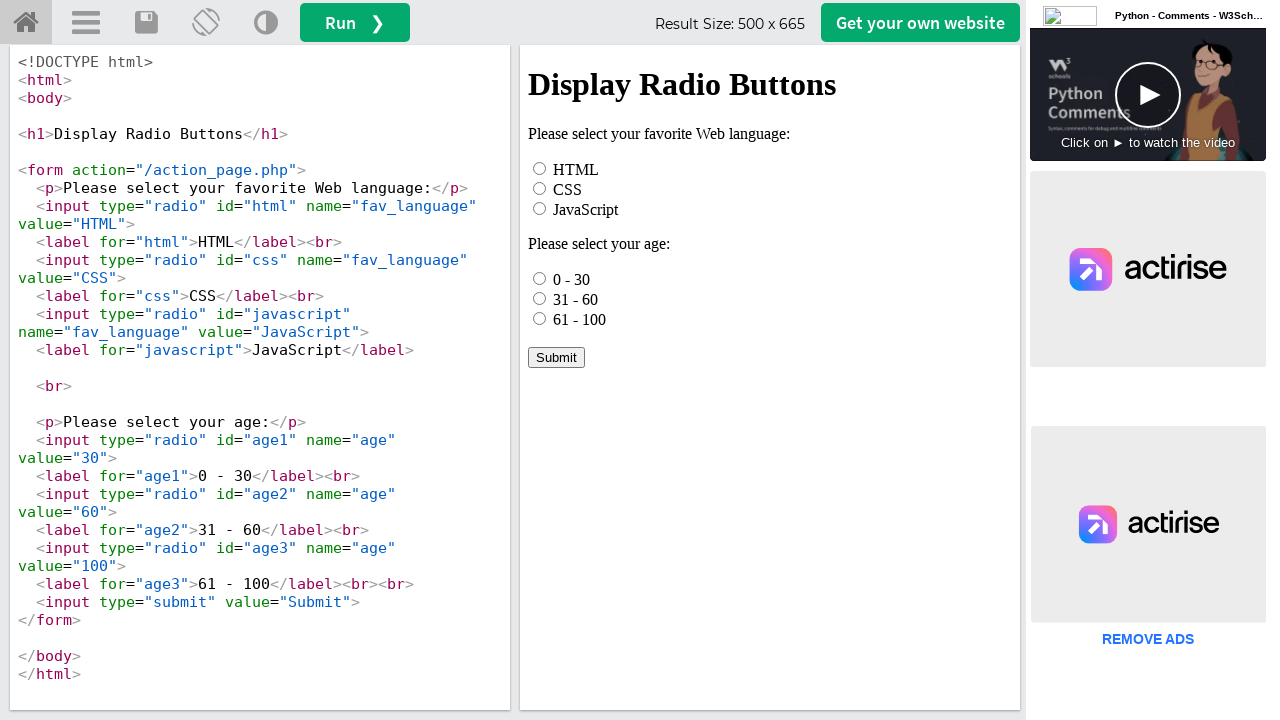

Located the radio button with id 'html' in the result iframe
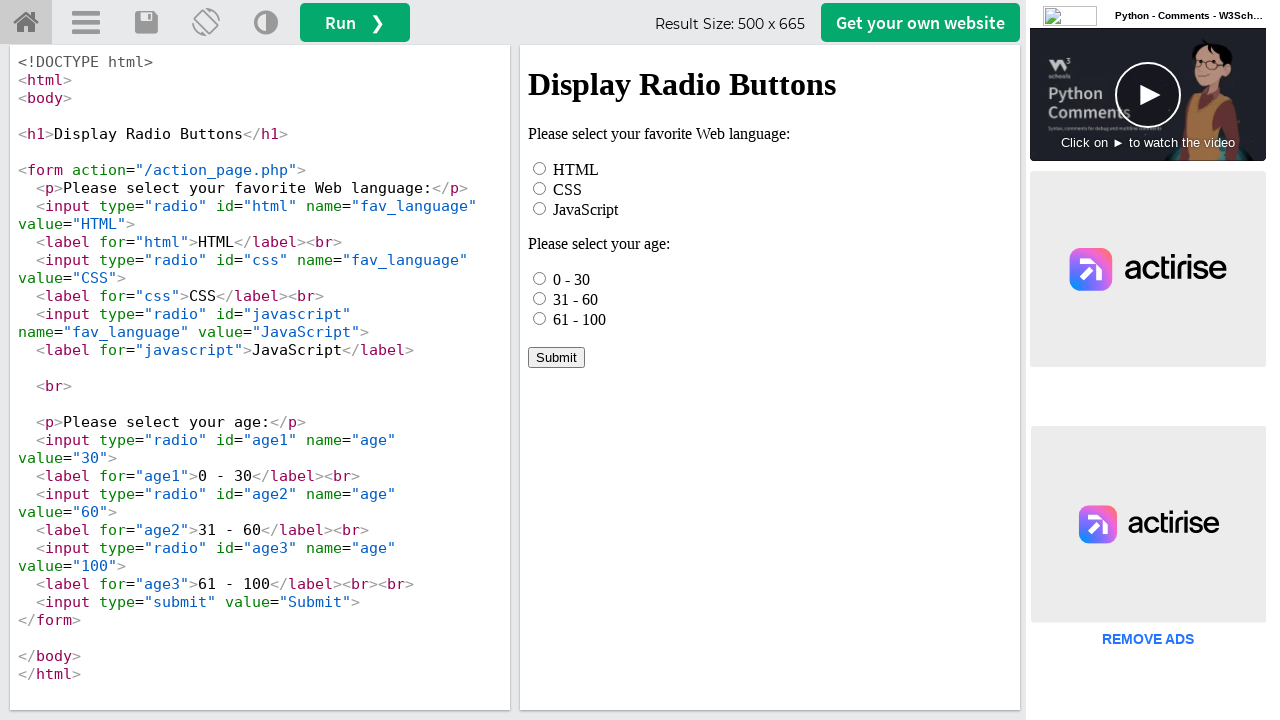

Radio button was not selected, clicked it to select at (540, 168) on #iframeResult >> internal:control=enter-frame >> #html
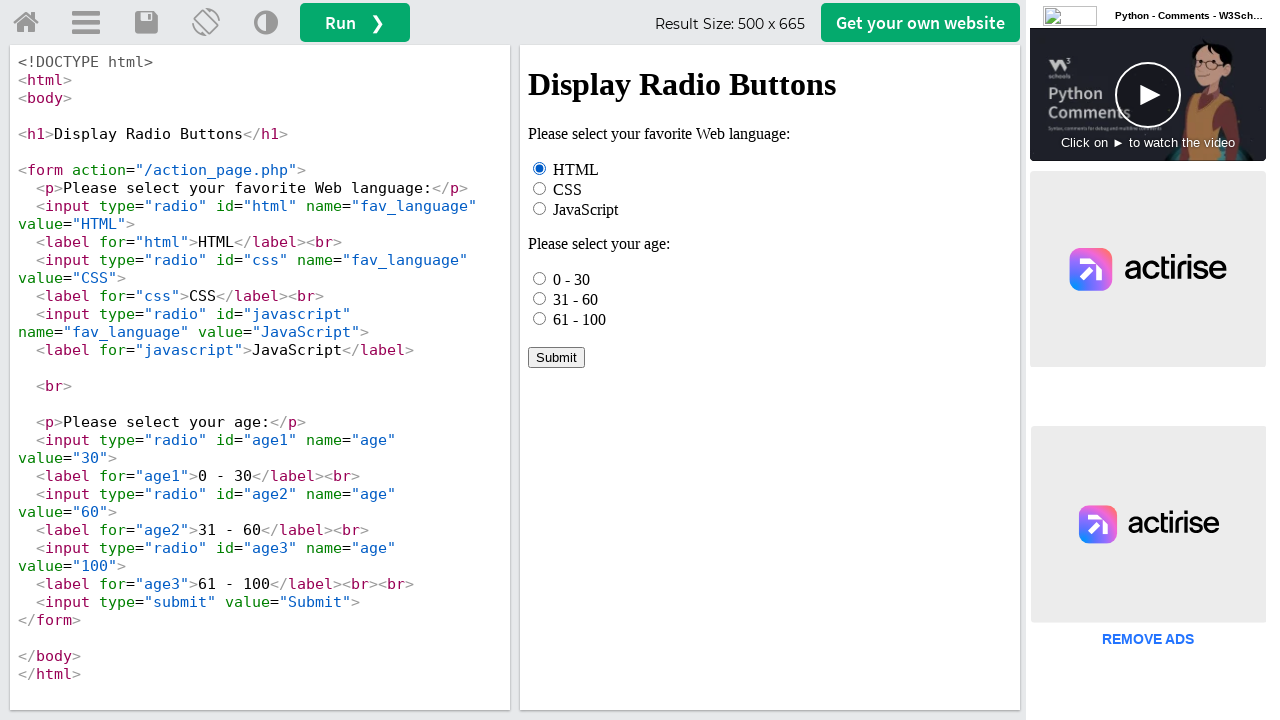

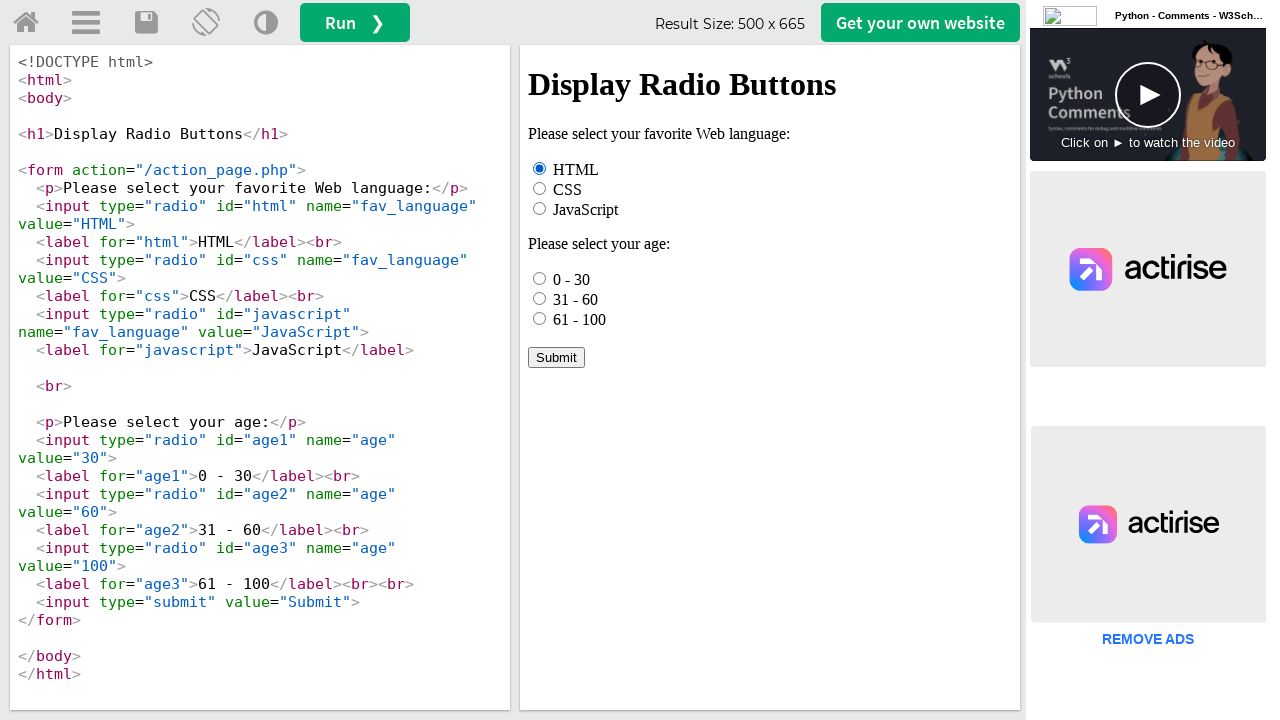